Tests a registration form by filling in required fields (first name, last name, phone number) and verifying successful submission with a congratulations message.

Starting URL: http://suninjuly.github.io/registration1.html

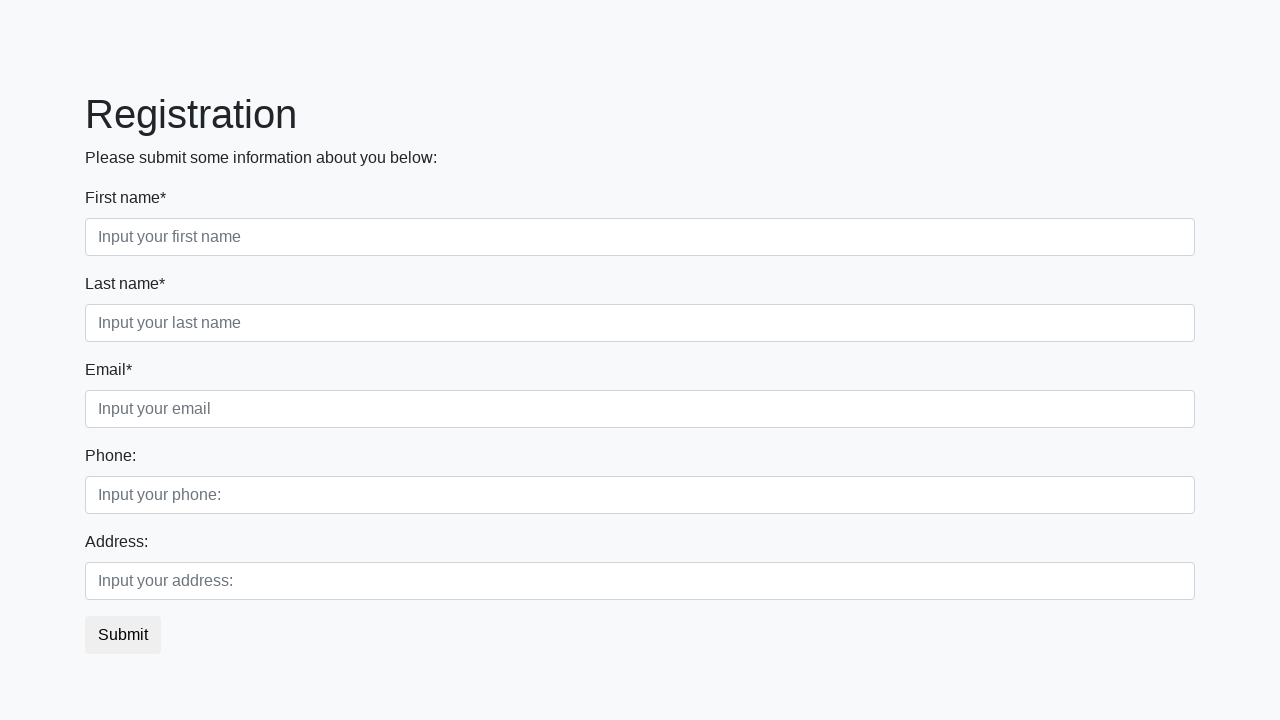

Filled first name field with 'Ivan' on .first:required
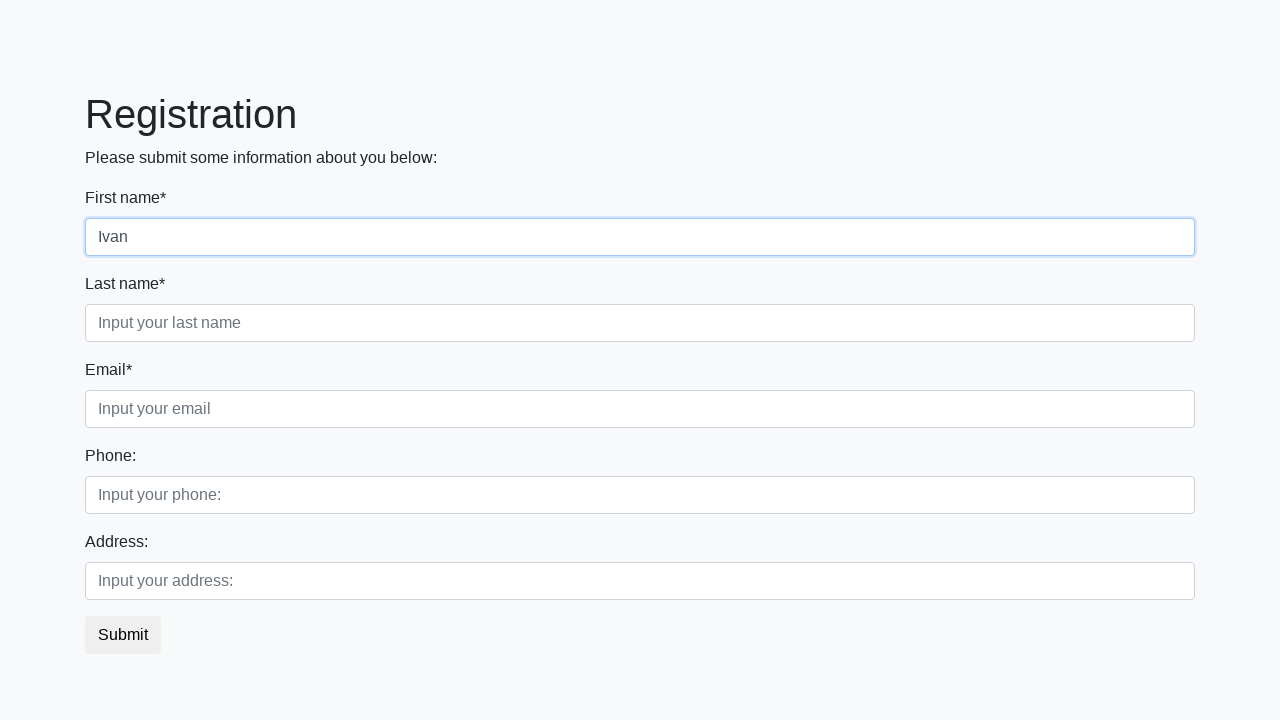

Filled last name field with 'Petrov' on .second:required
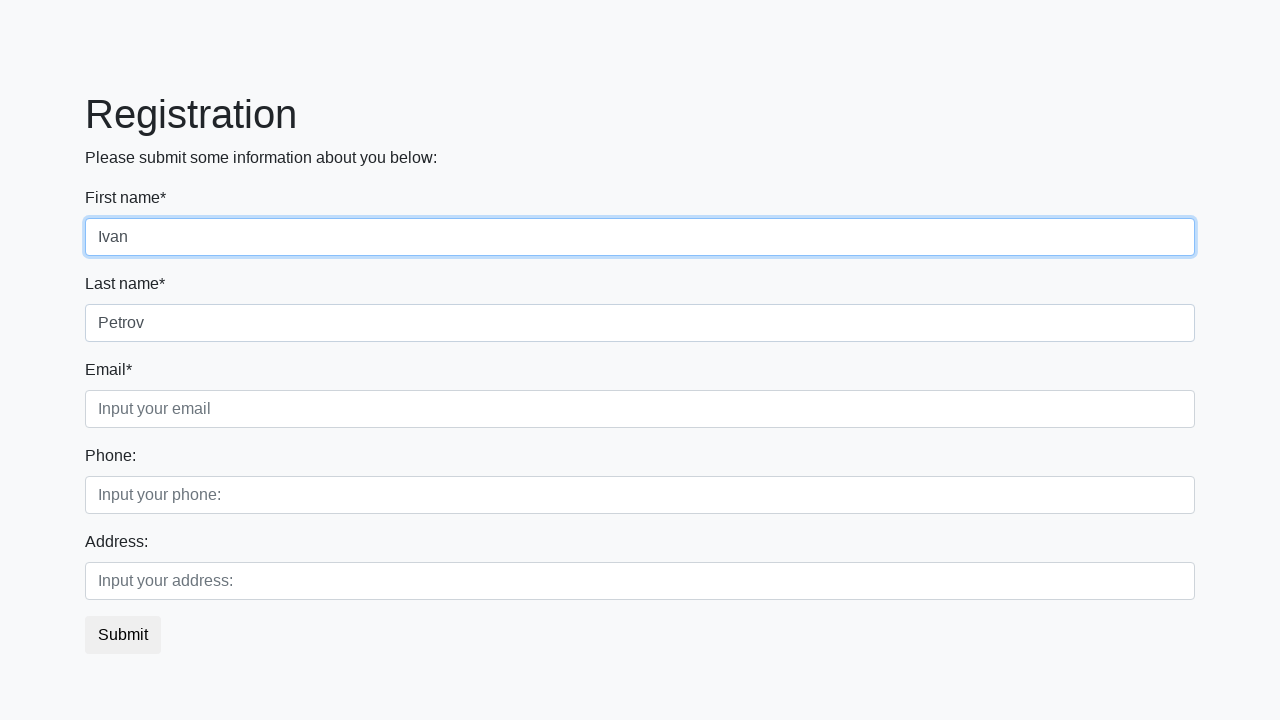

Filled phone number field with '6(743)746-49-02' on .third:required
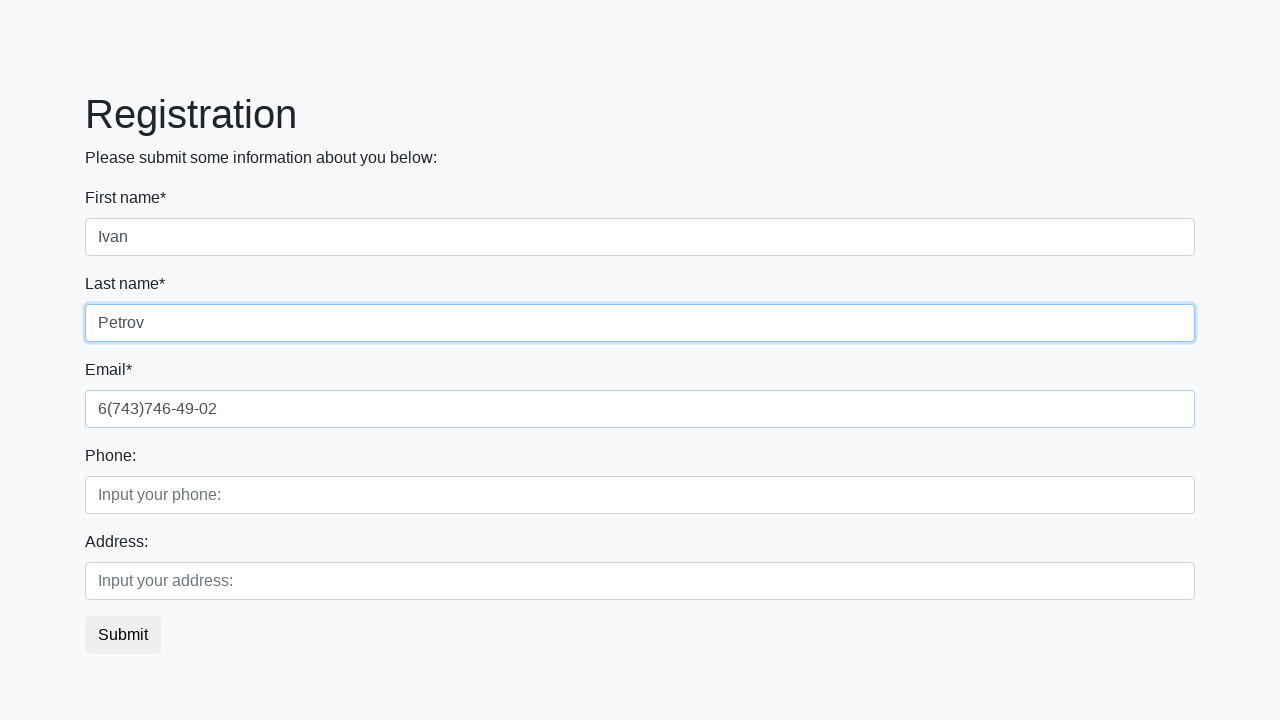

Clicked the submit button at (123, 635) on button.btn
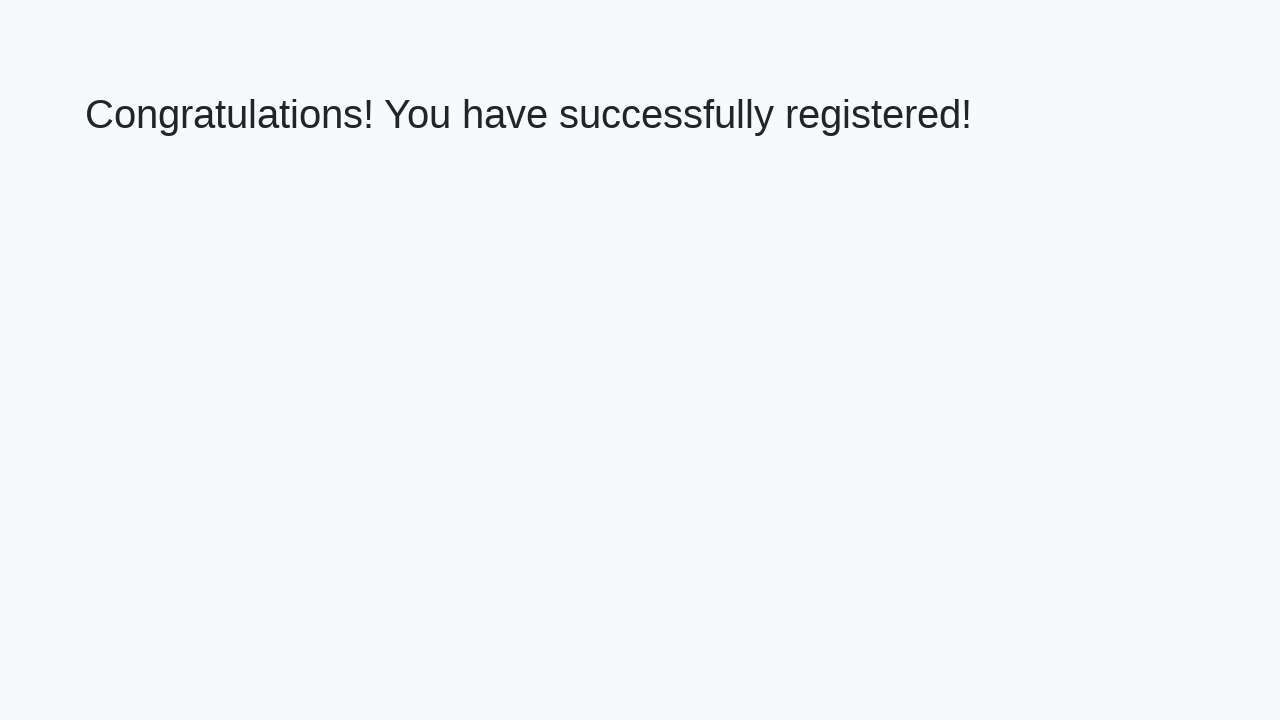

Congratulations heading loaded after form submission
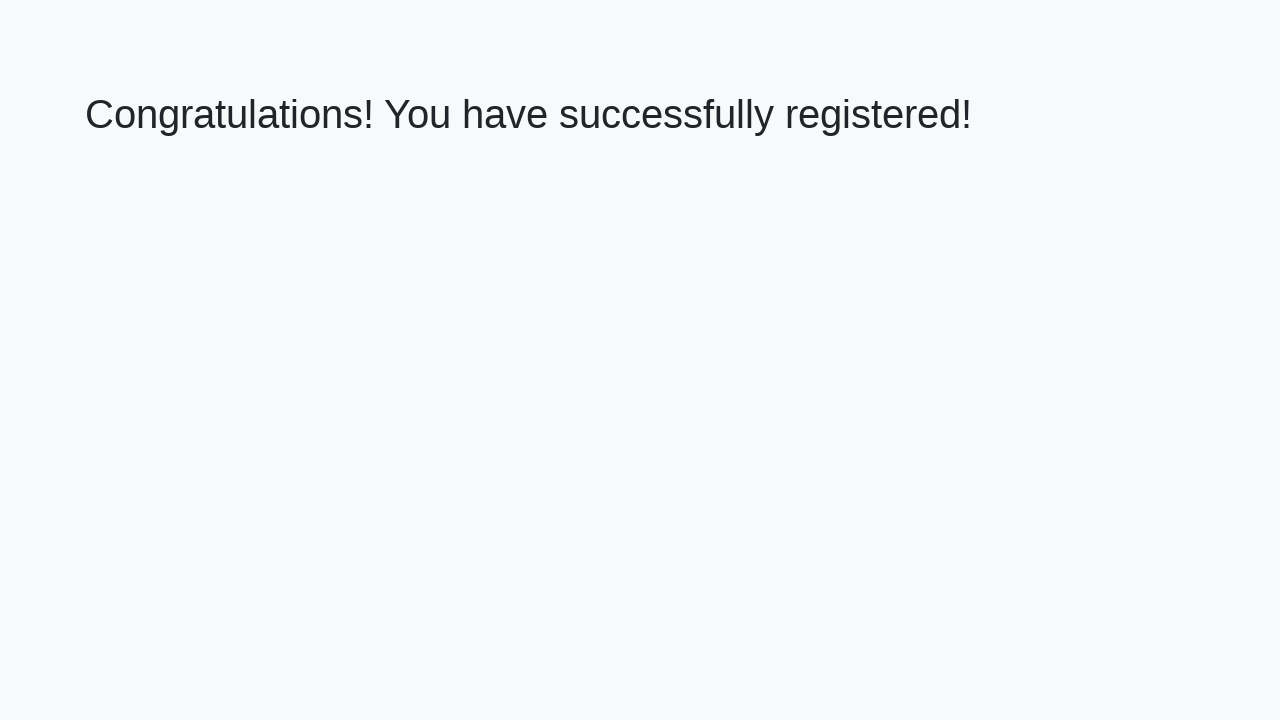

Retrieved congratulations message text
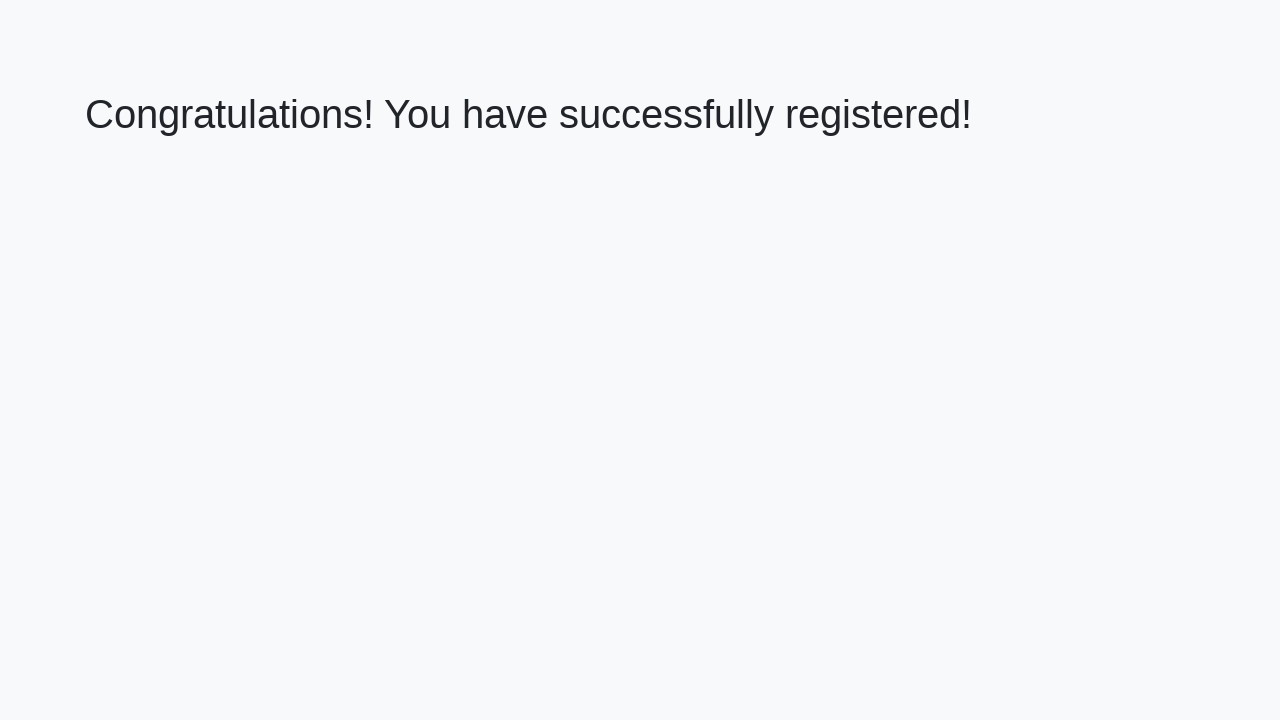

Verified success message matches expected text: 'Congratulations! You have successfully registered!'
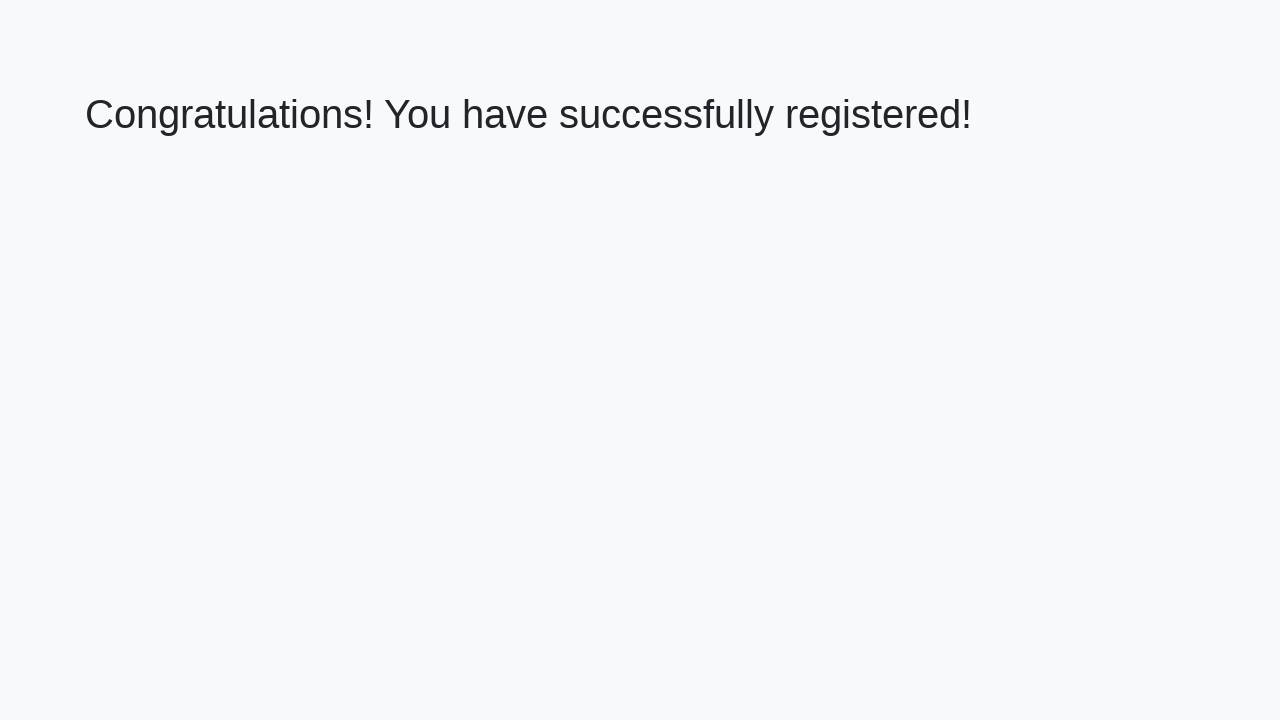

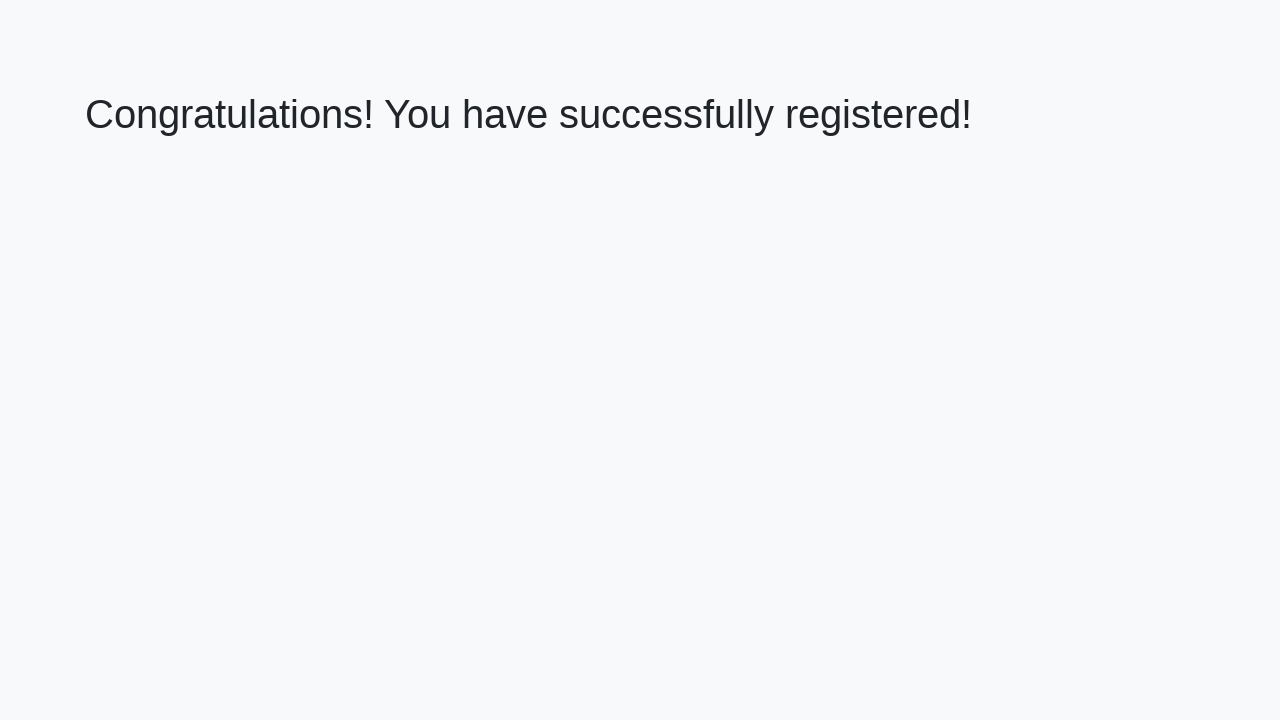